Tests web table interaction by scrolling down the page, locating a specific table cell containing "Joe" in the product table, and scrolling that element into view.

Starting URL: https://rahulshettyacademy.com/AutomationPractice/

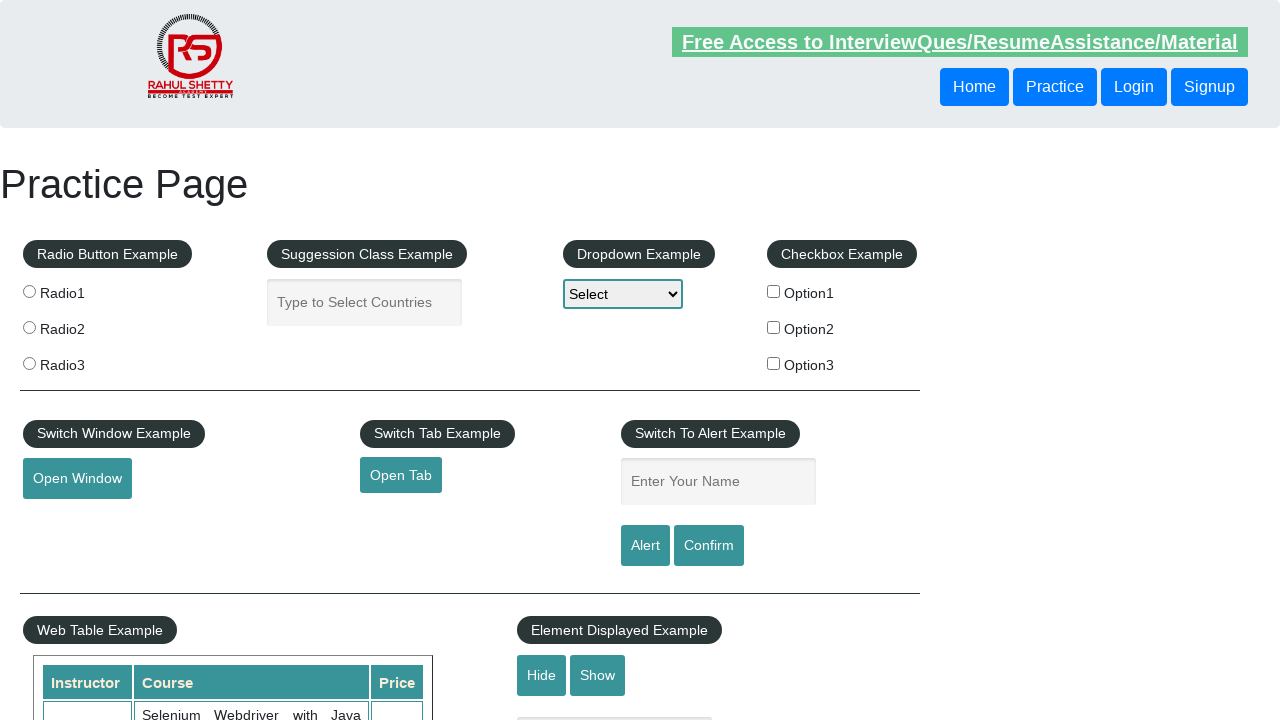

Scrolled down the page by 400 pixels
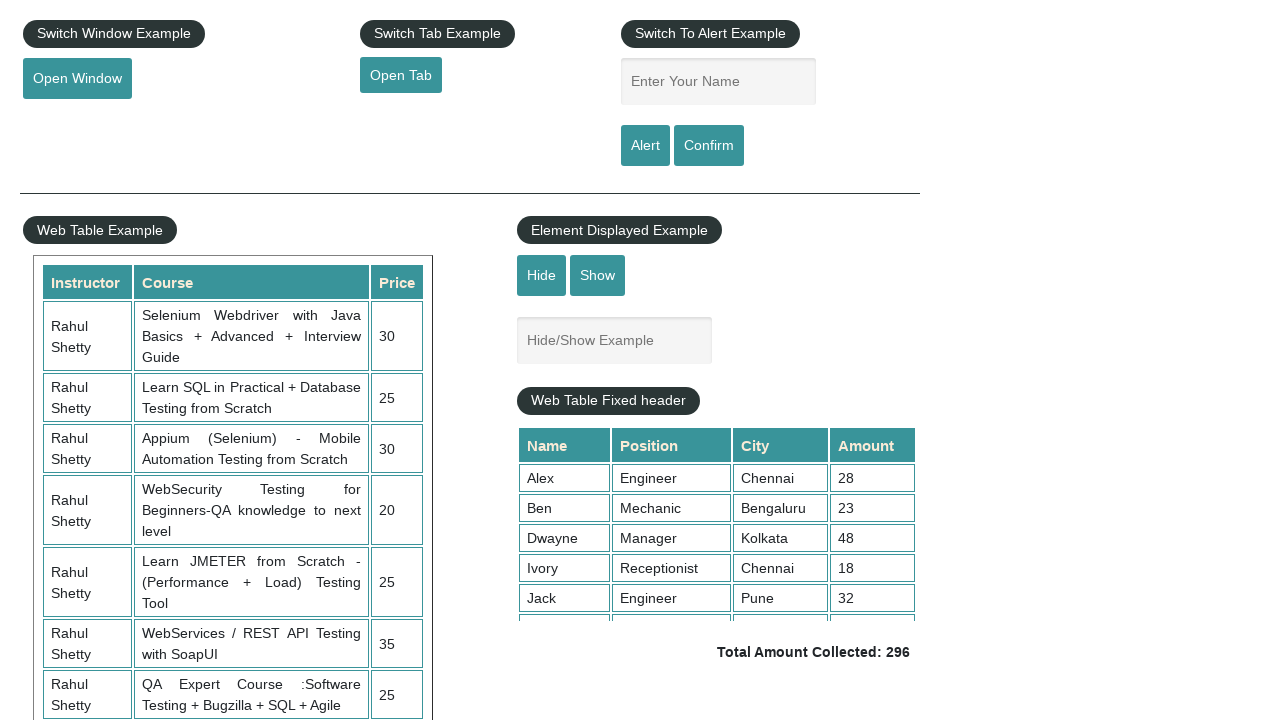

Located table cell containing 'Joe' in the 6th row of the product table
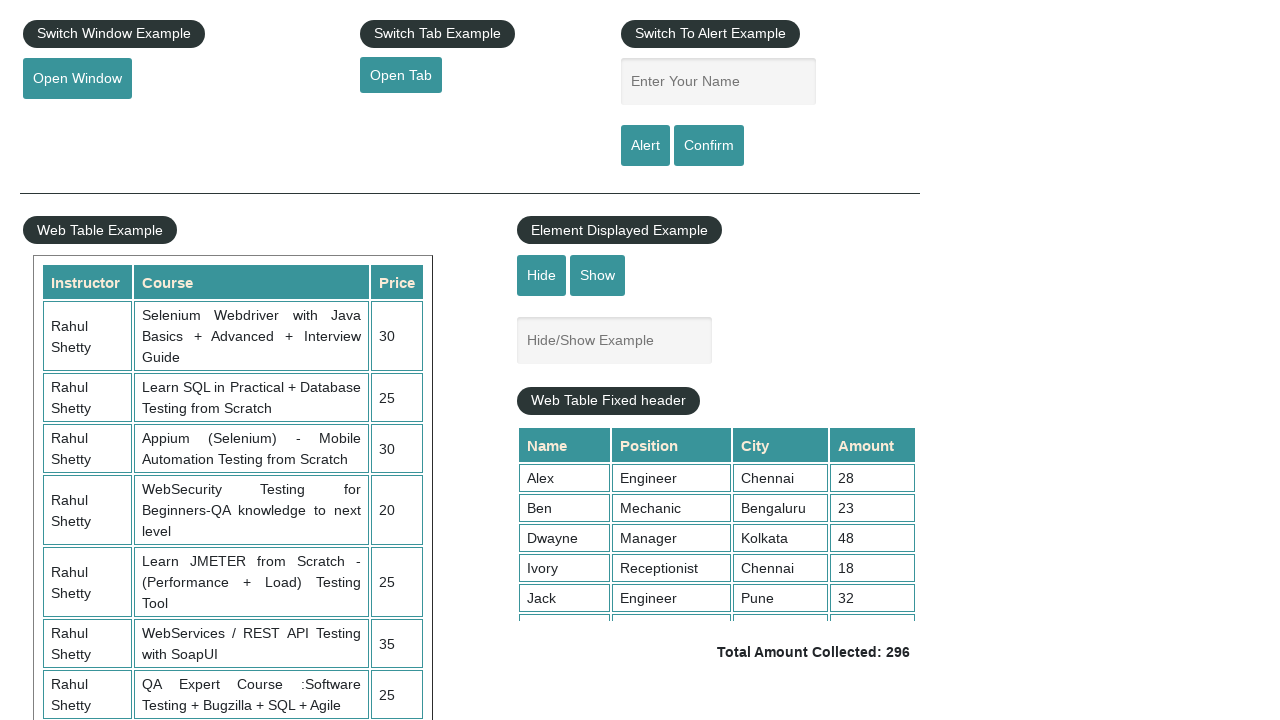

Waited for the table cell to become visible
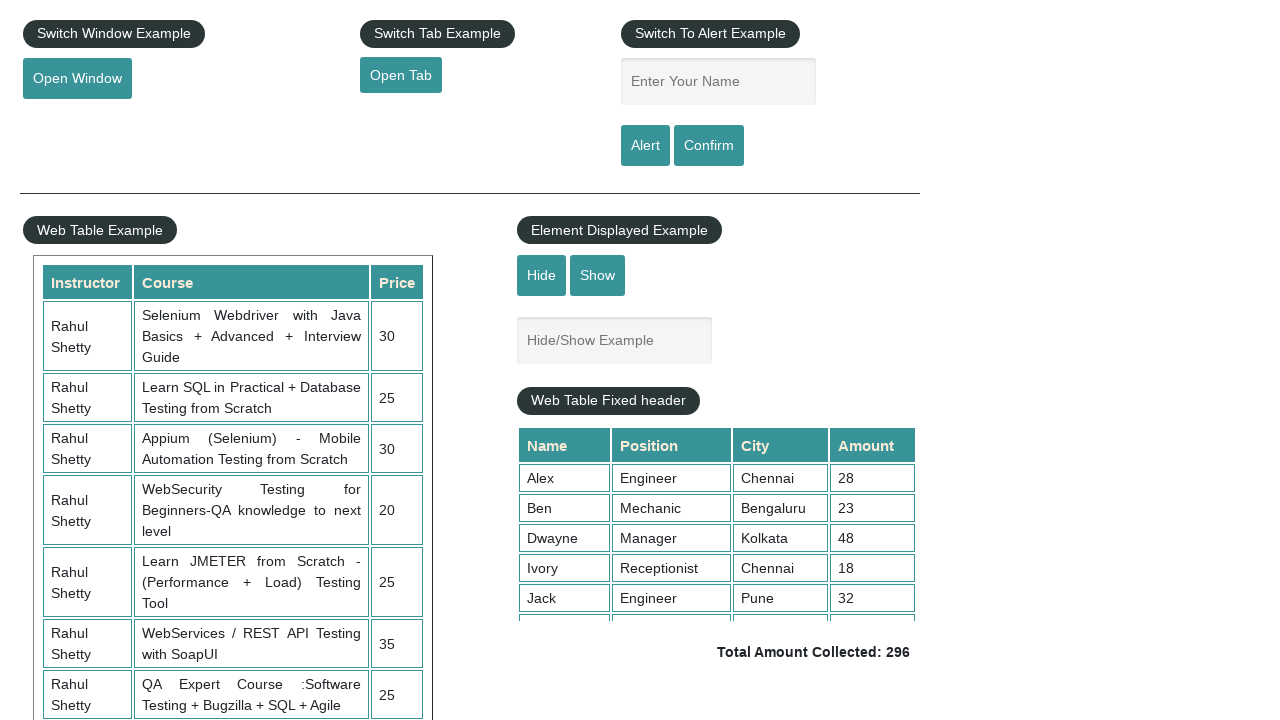

Scrolled the table cell into view
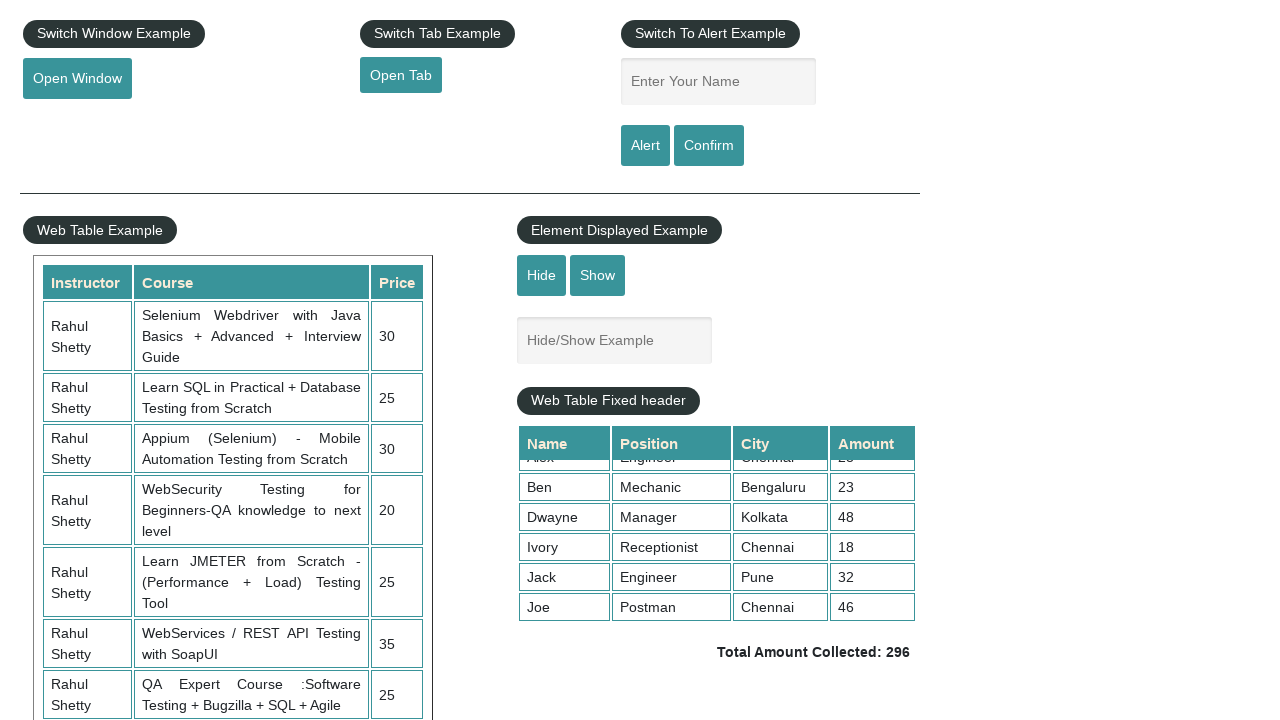

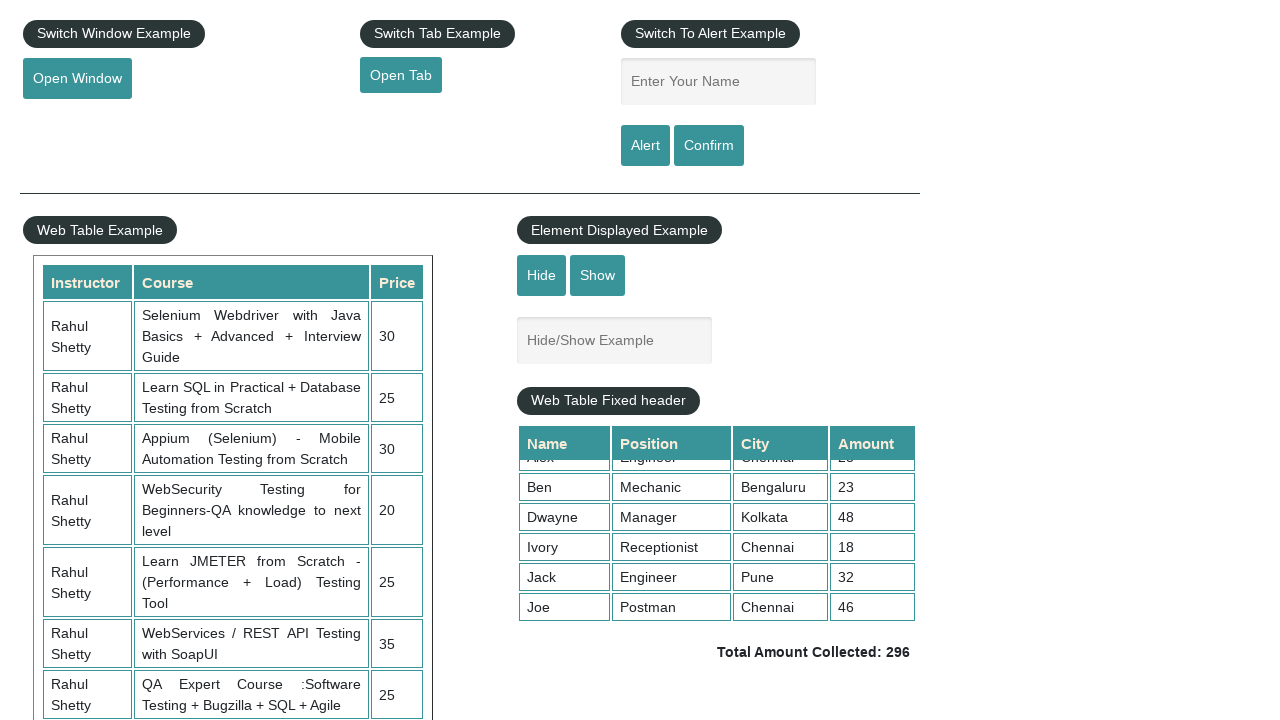